Navigates to a demo website, clicks on the Demo Tables link, and interacts with various table elements to verify data display and extraction functionality

Starting URL: http://automationbykrishna.com/

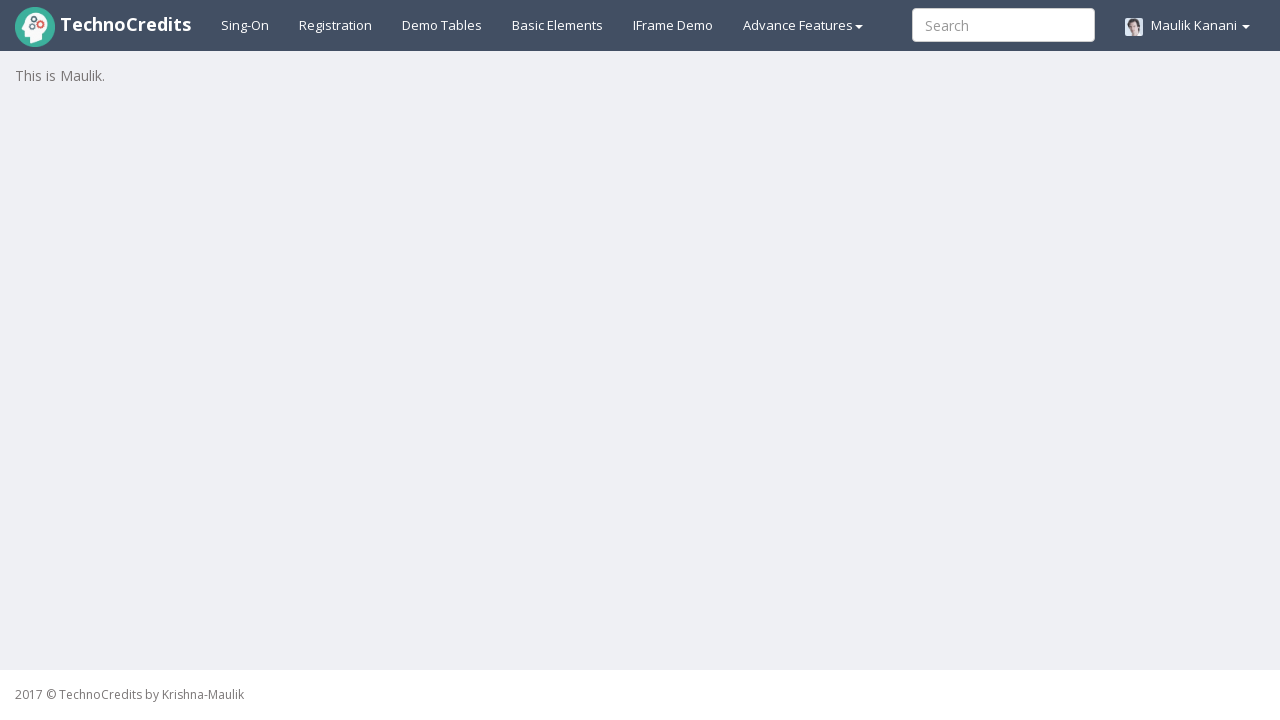

Clicked on Demo Tables link to navigate to tables page at (442, 25) on a:text('Demo Tables')
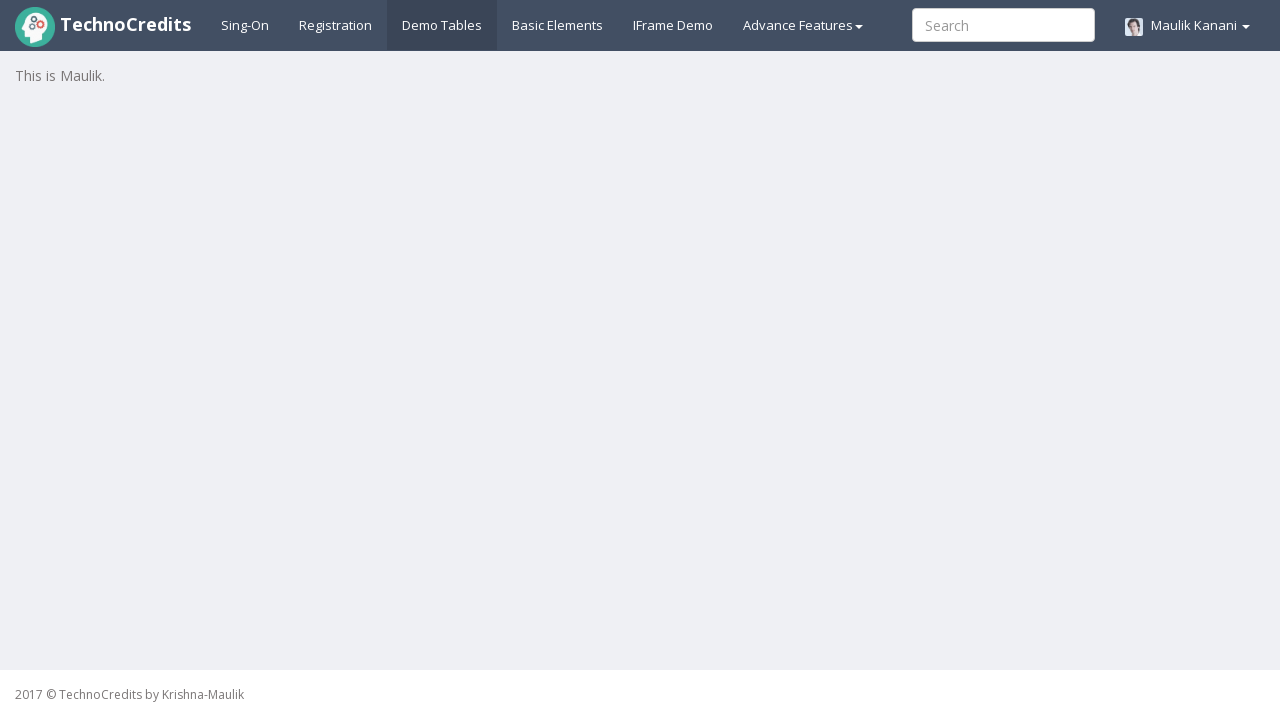

Waited for table1 (Employee Basic Information) to load
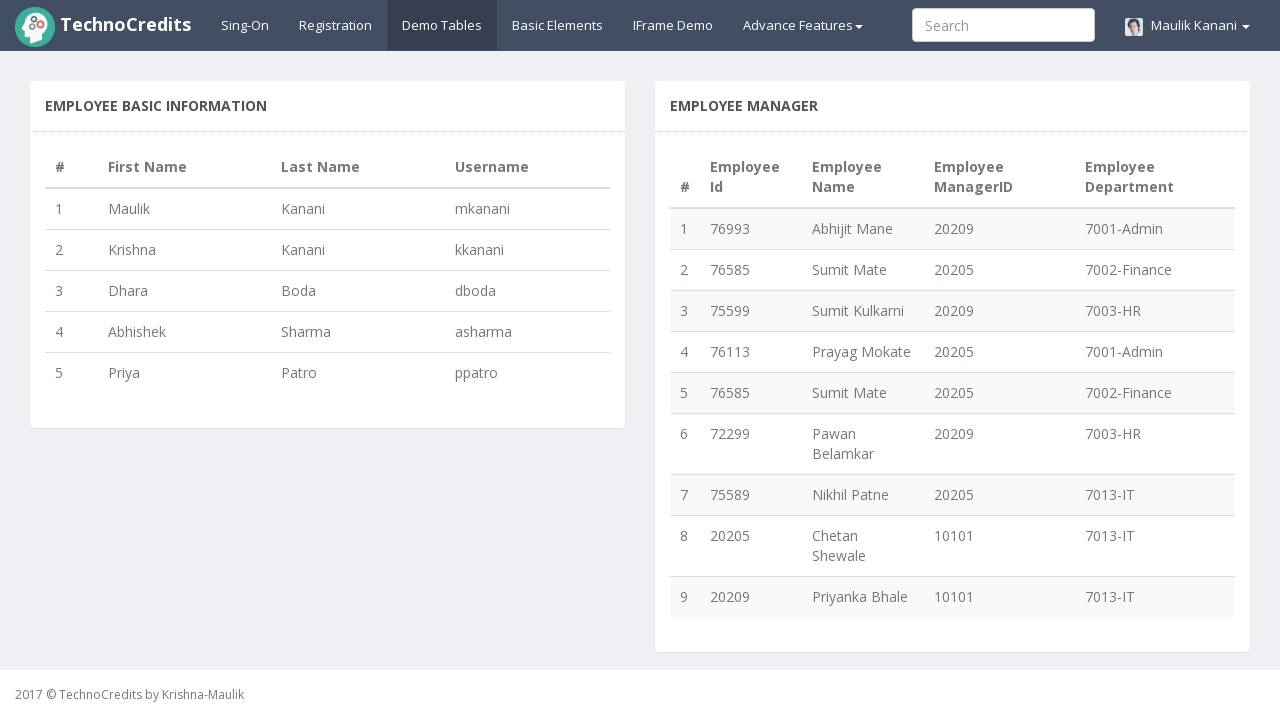

Waited for table2 (Employee Manager table) to load
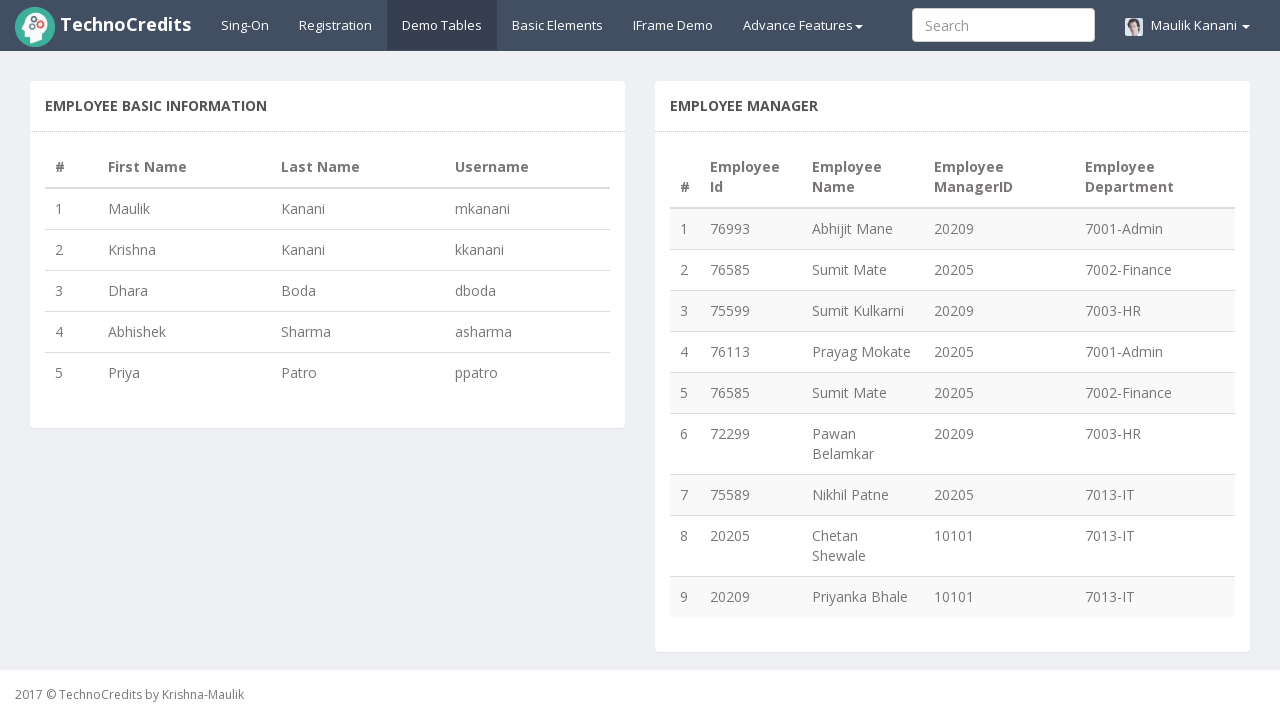

Counted table1 rows: 5 rows found
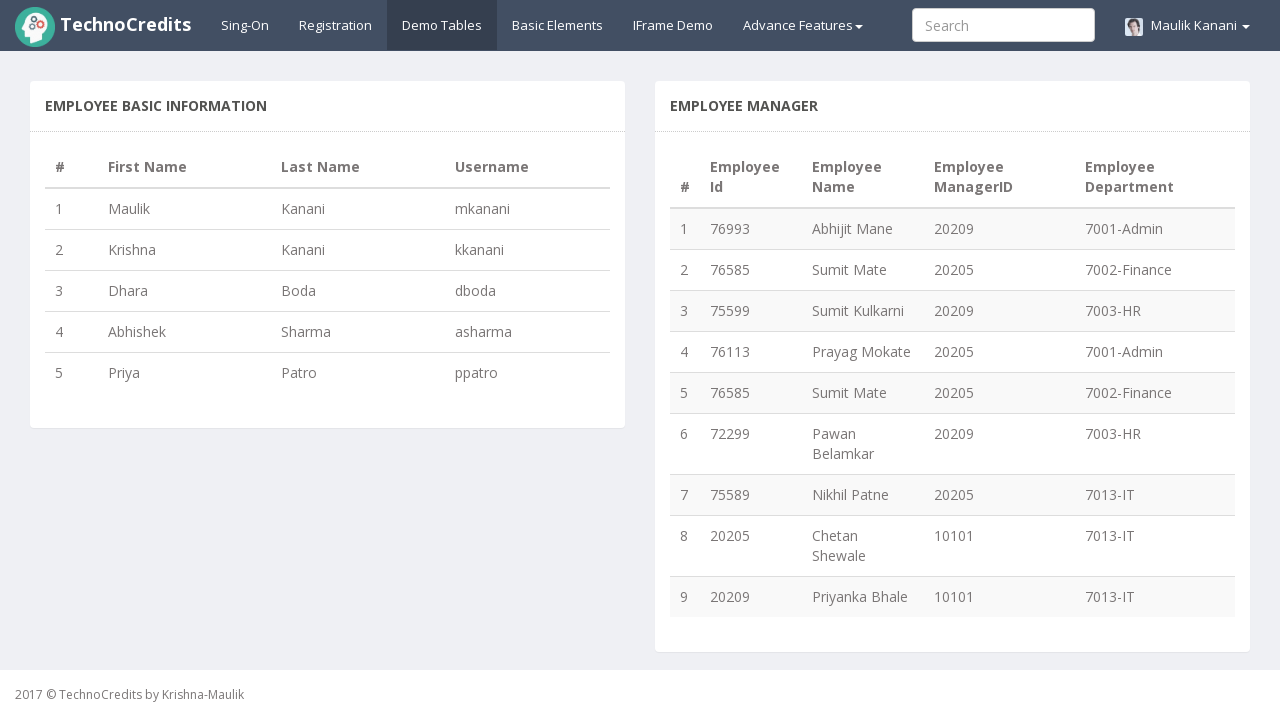

Located username 'mkanani' in table1
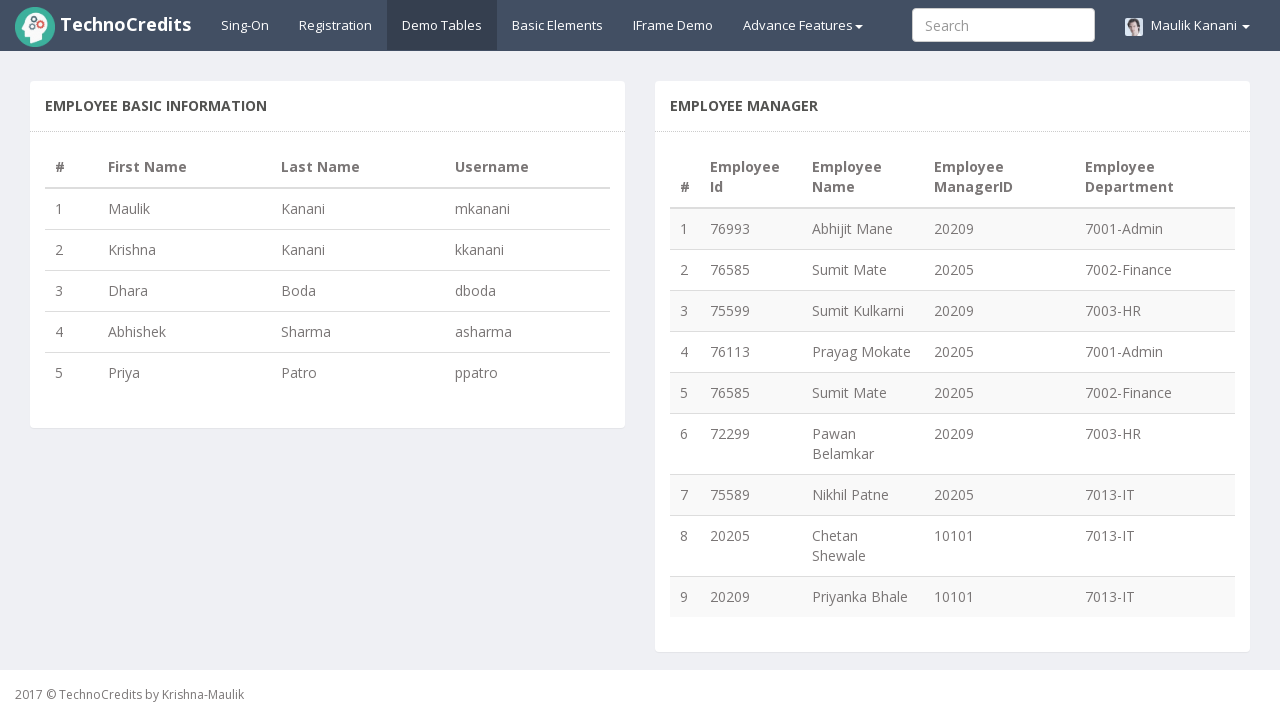

Found parent row containing username 'mkanani'
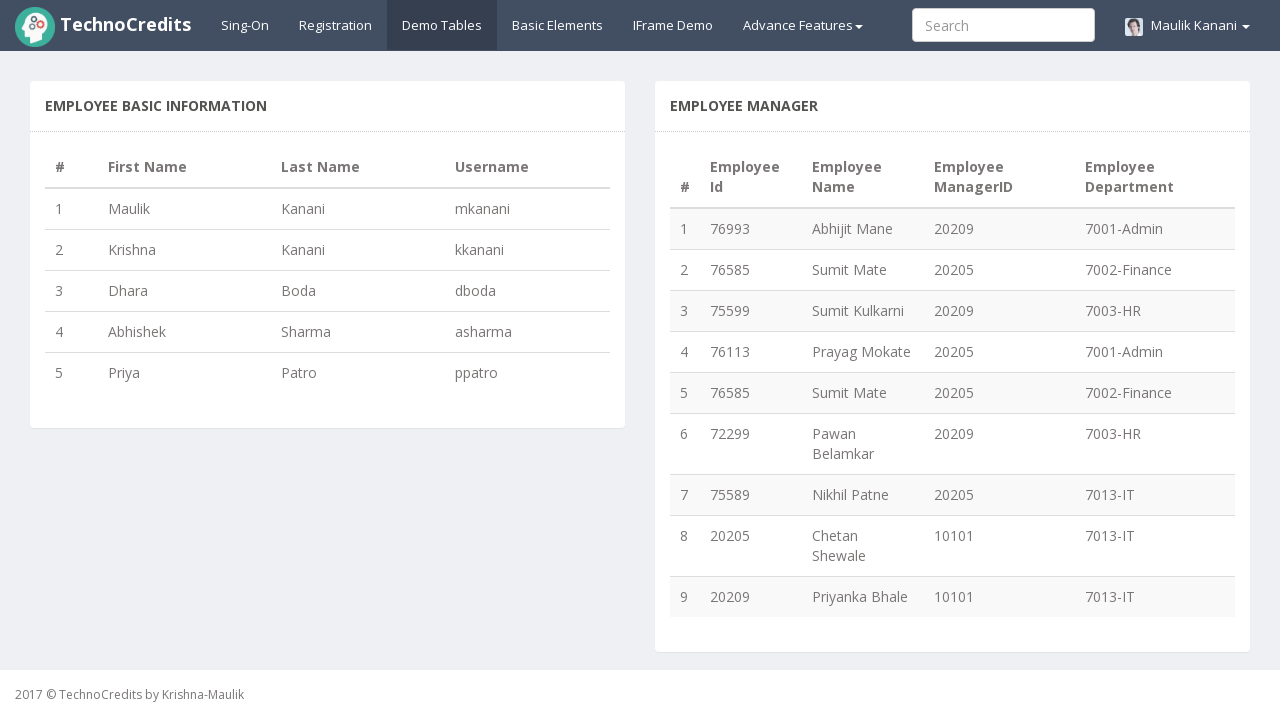

Located last row (row 5) from table1
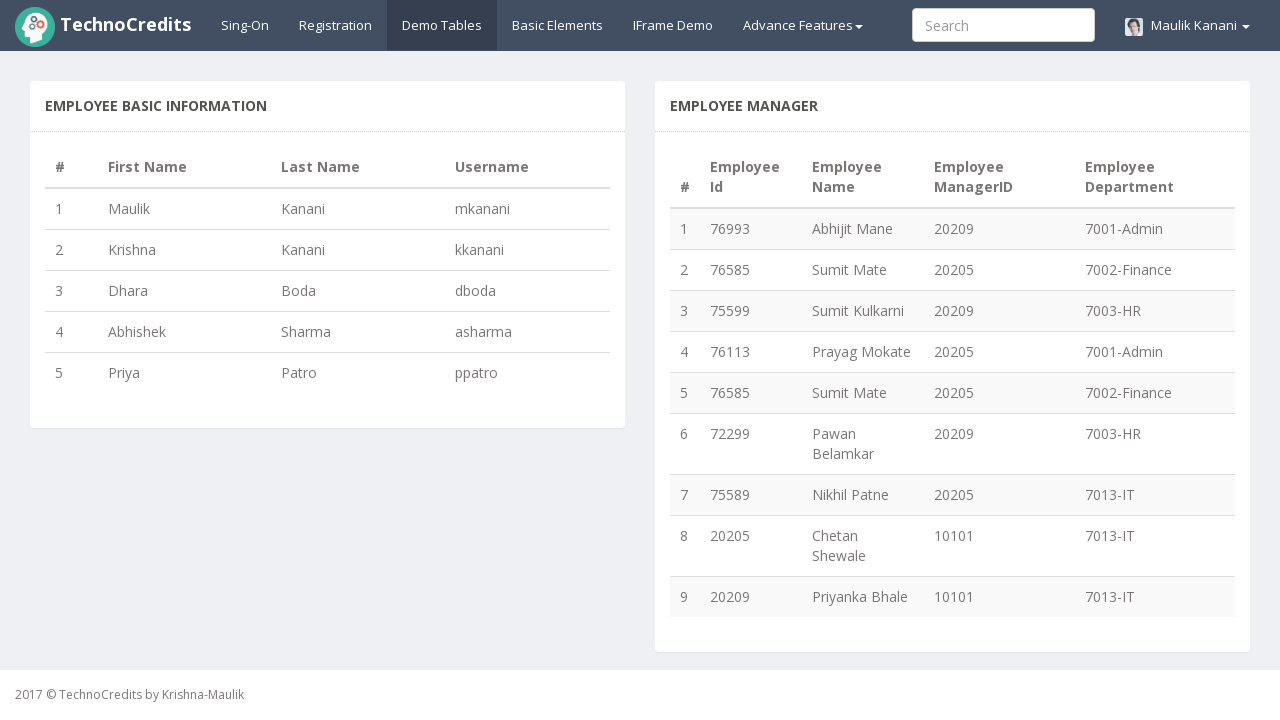

Counted table2 rows: 9 rows found
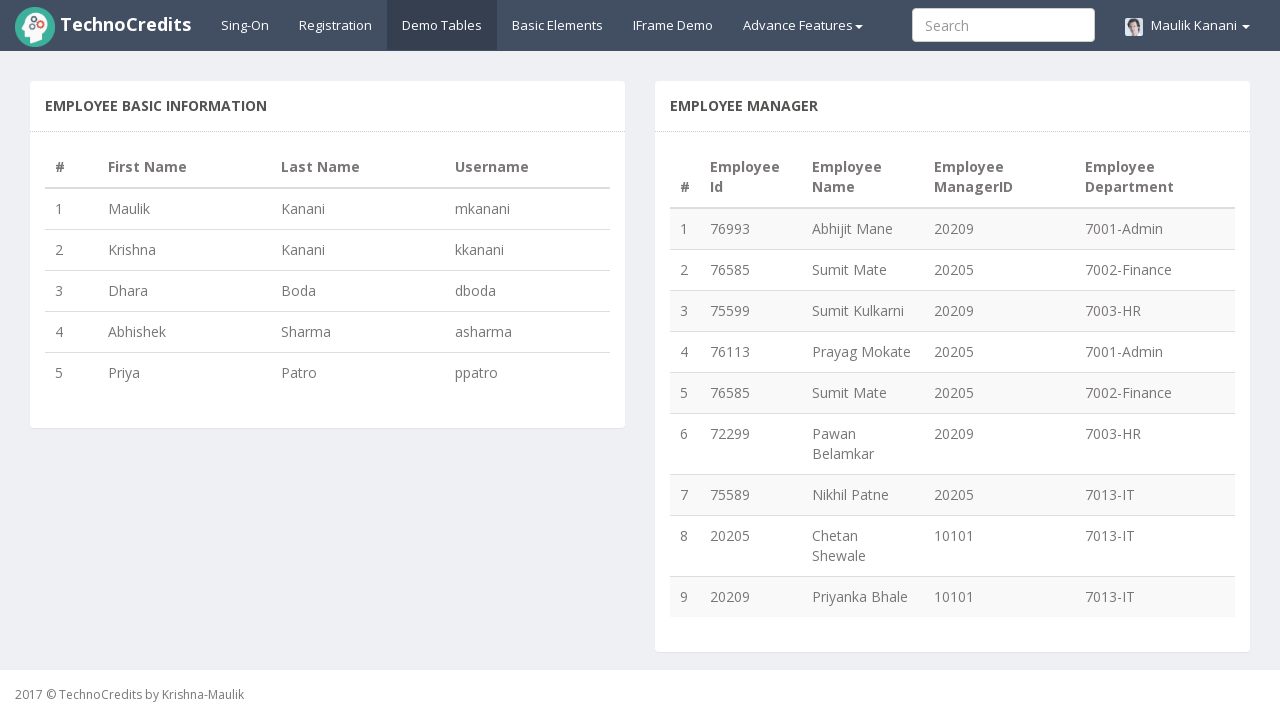

Located employee ID cell in table2 row 1, column 2
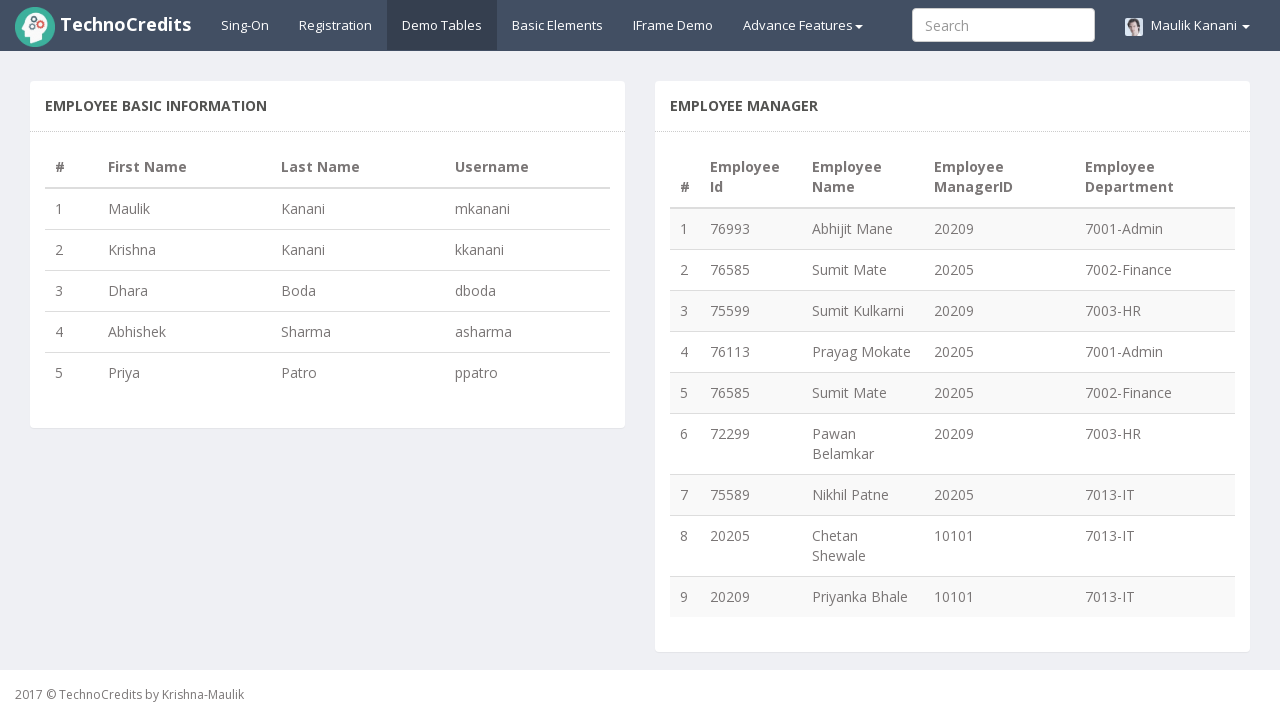

Located employee ID cell in table2 row 2, column 2
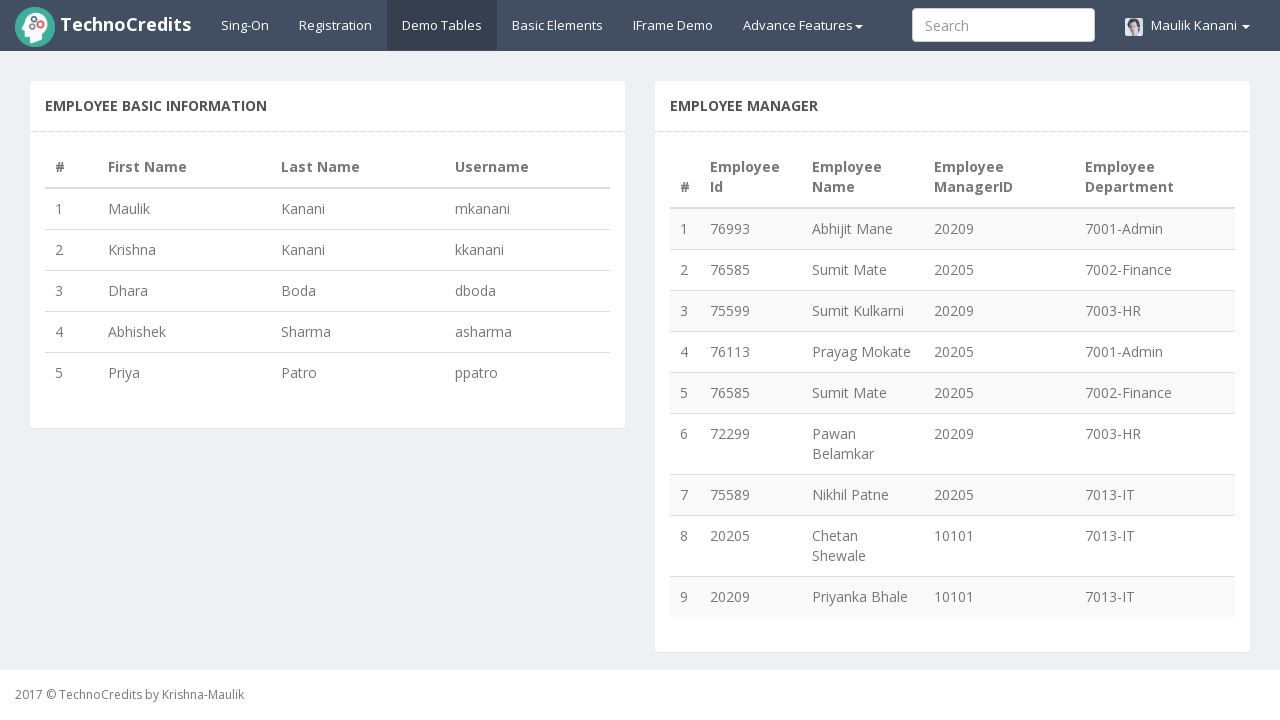

Located employee ID cell in table2 row 3, column 2
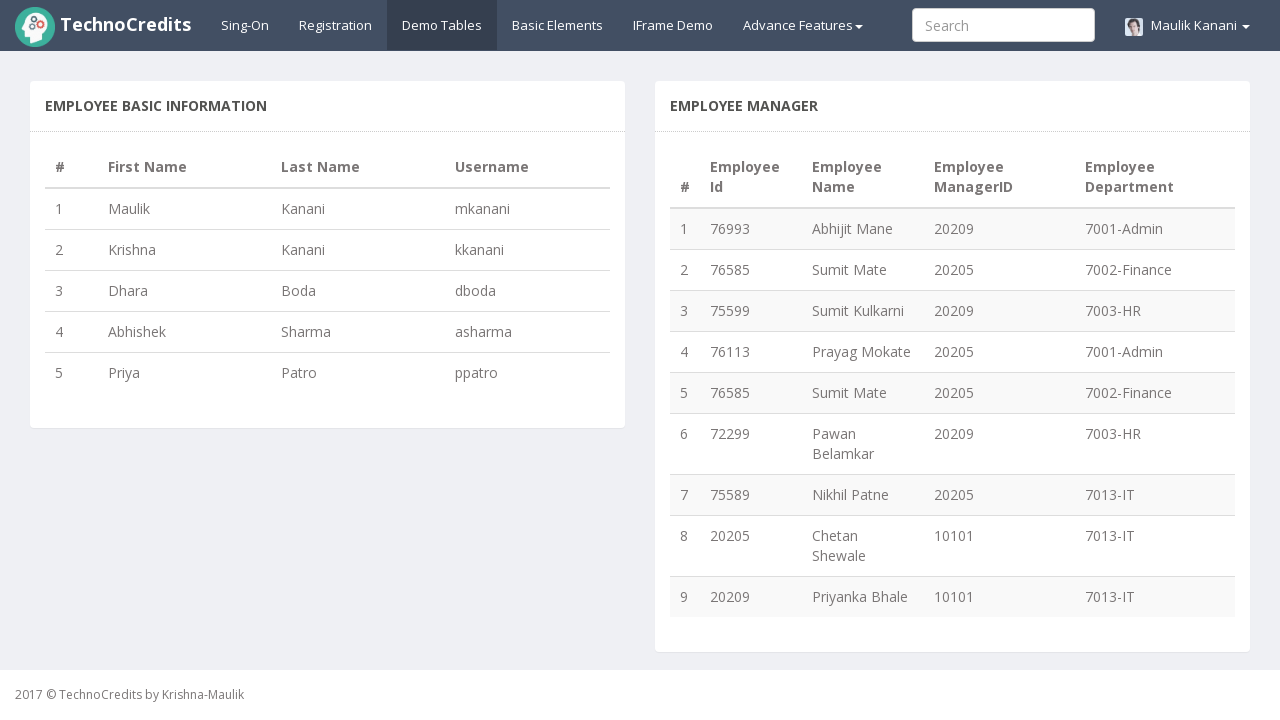

Located employee ID cell in table2 row 4, column 2
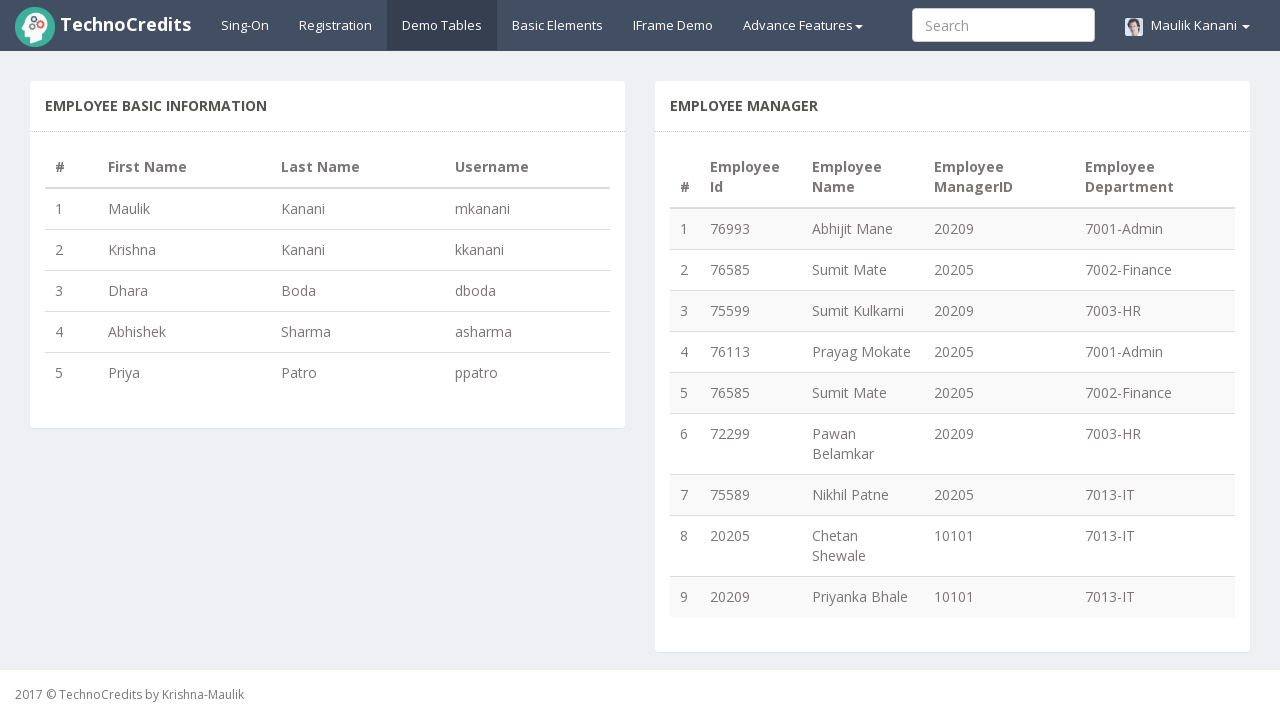

Located department cell in table2 row 1, column 5
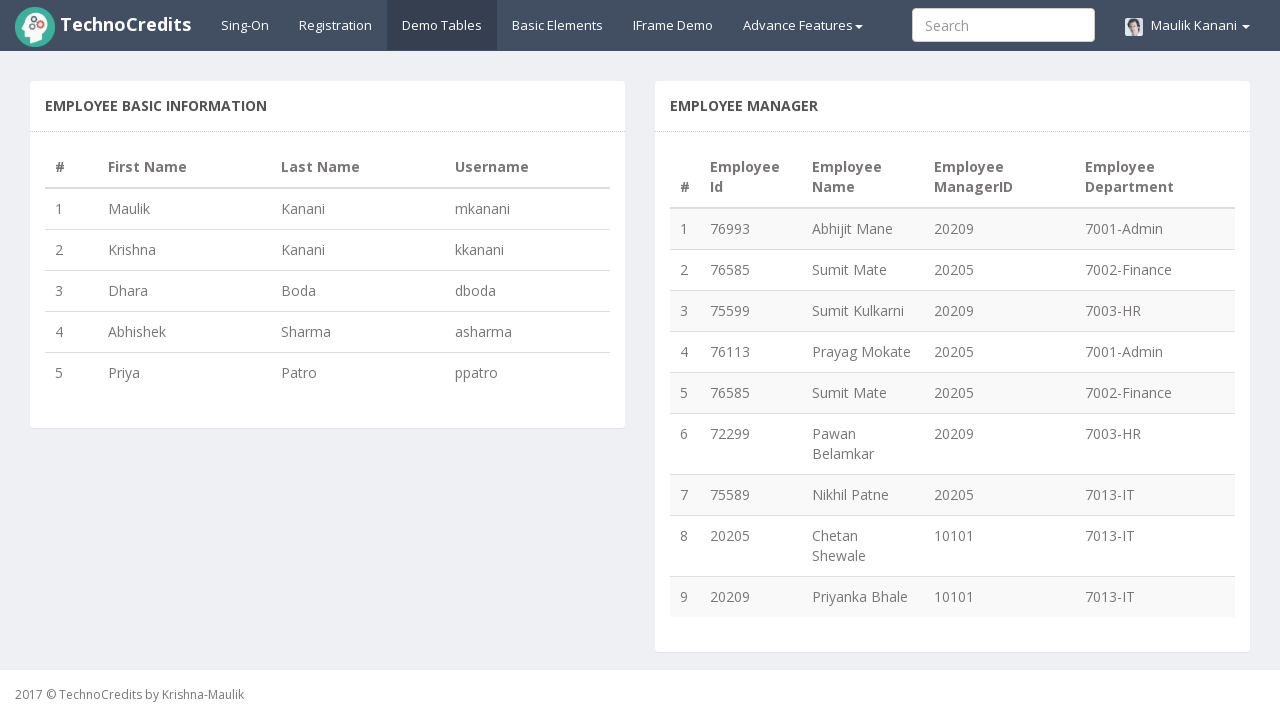

Located department cell in table2 row 2, column 5
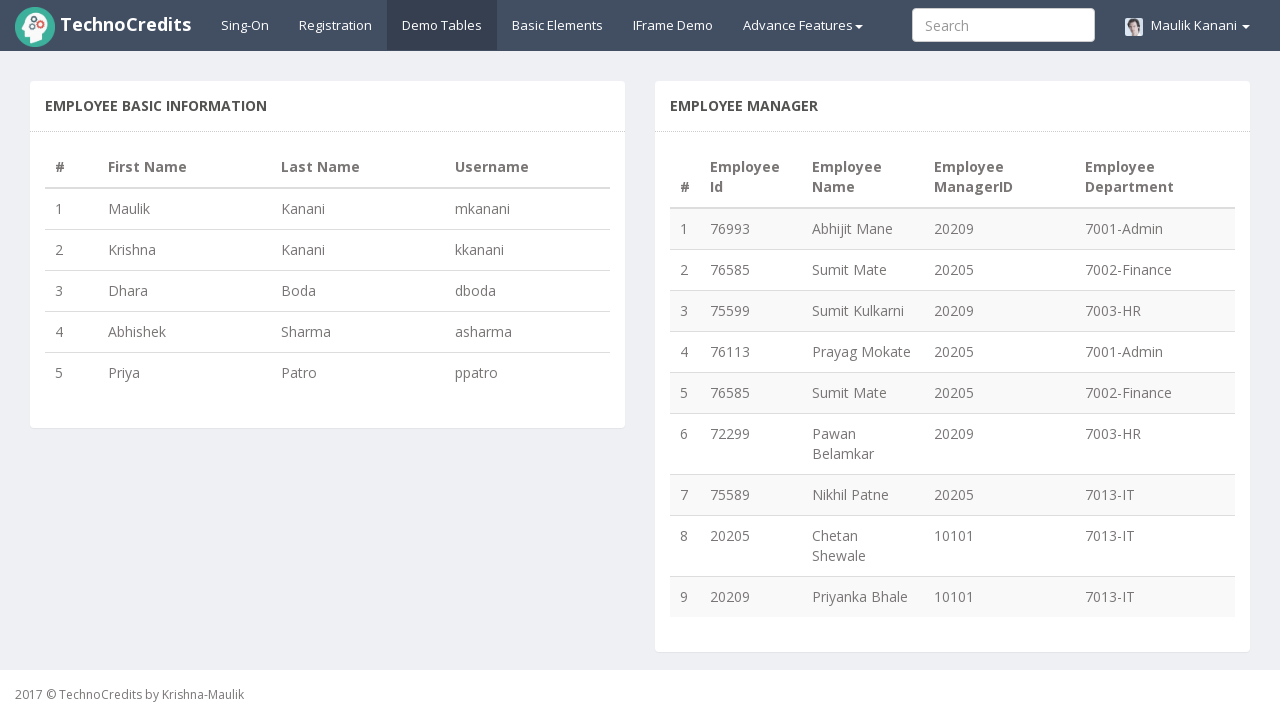

Located department cell in table2 row 3, column 5
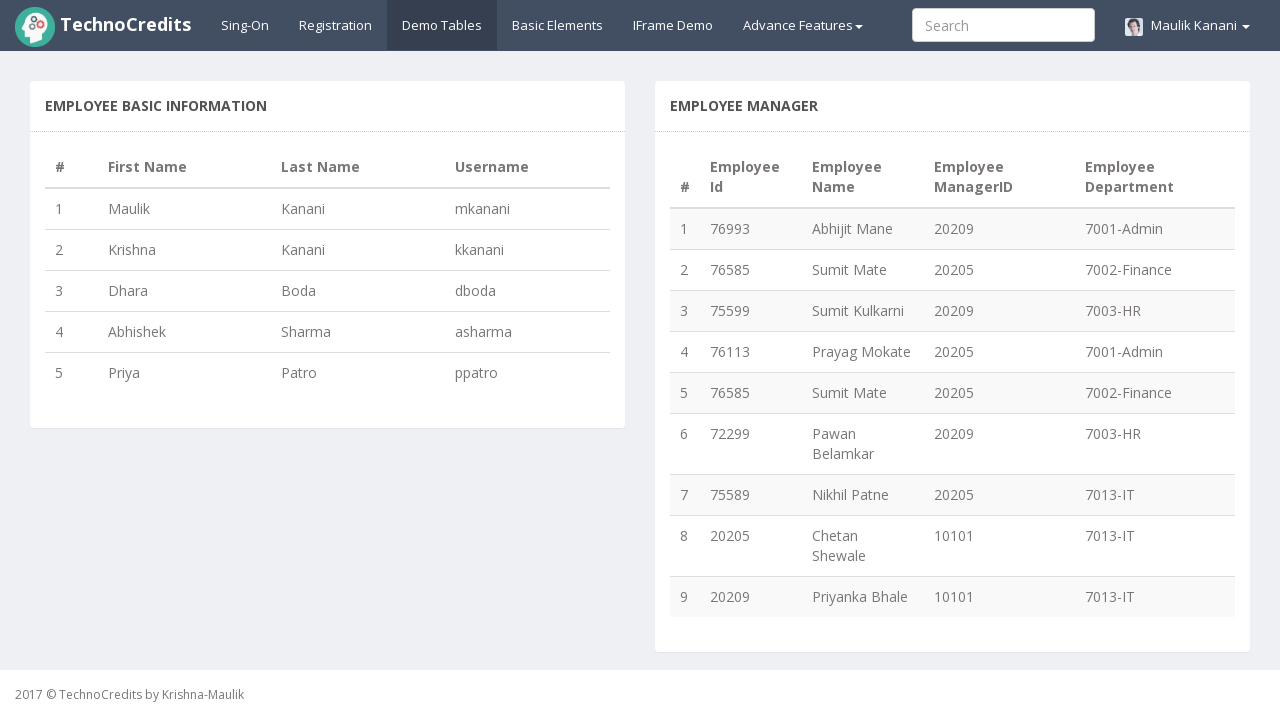

Located department cell in table2 row 4, column 5
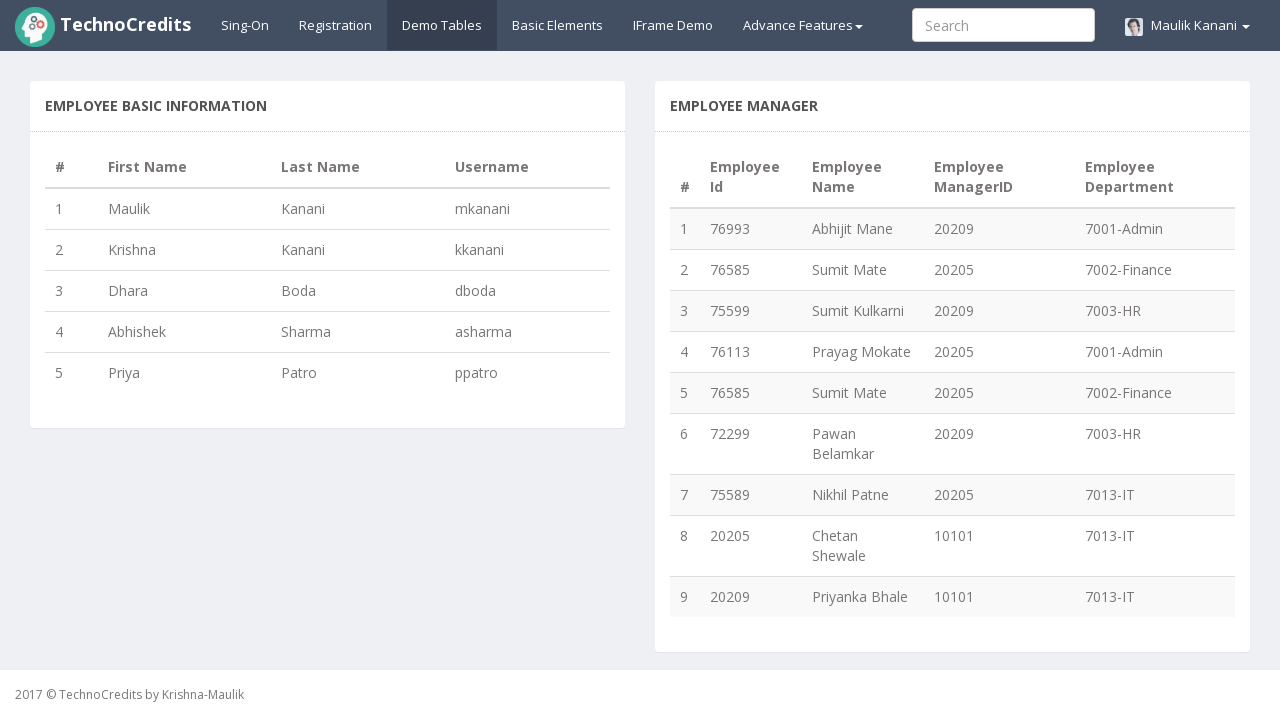

Located manager ID cell in table2 row 1, column 4
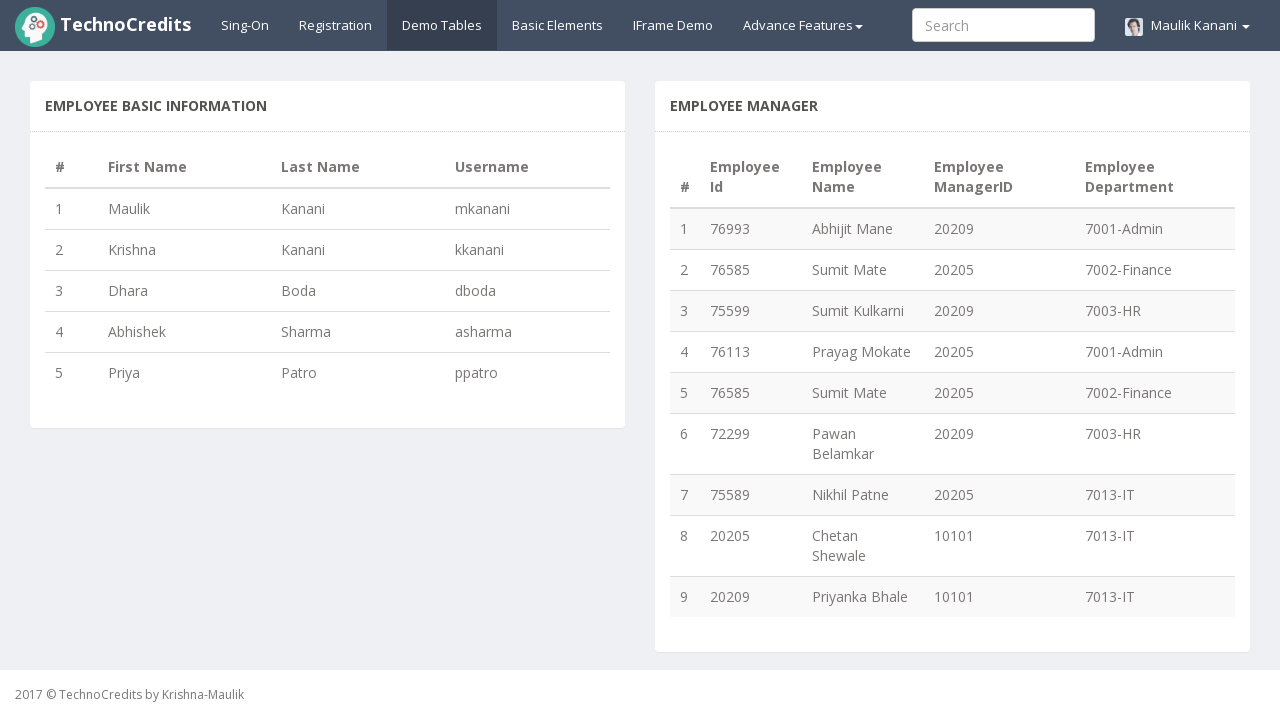

Located manager ID cell in table2 row 2, column 4
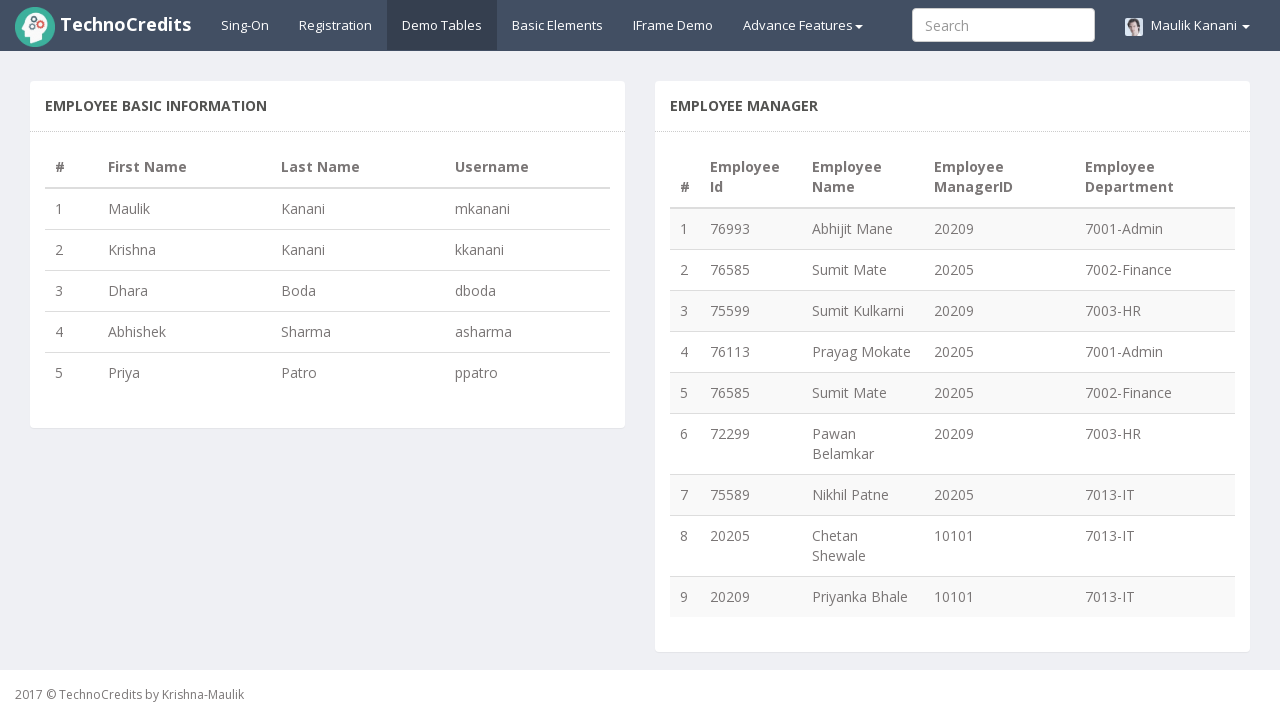

Located manager ID cell in table2 row 3, column 4
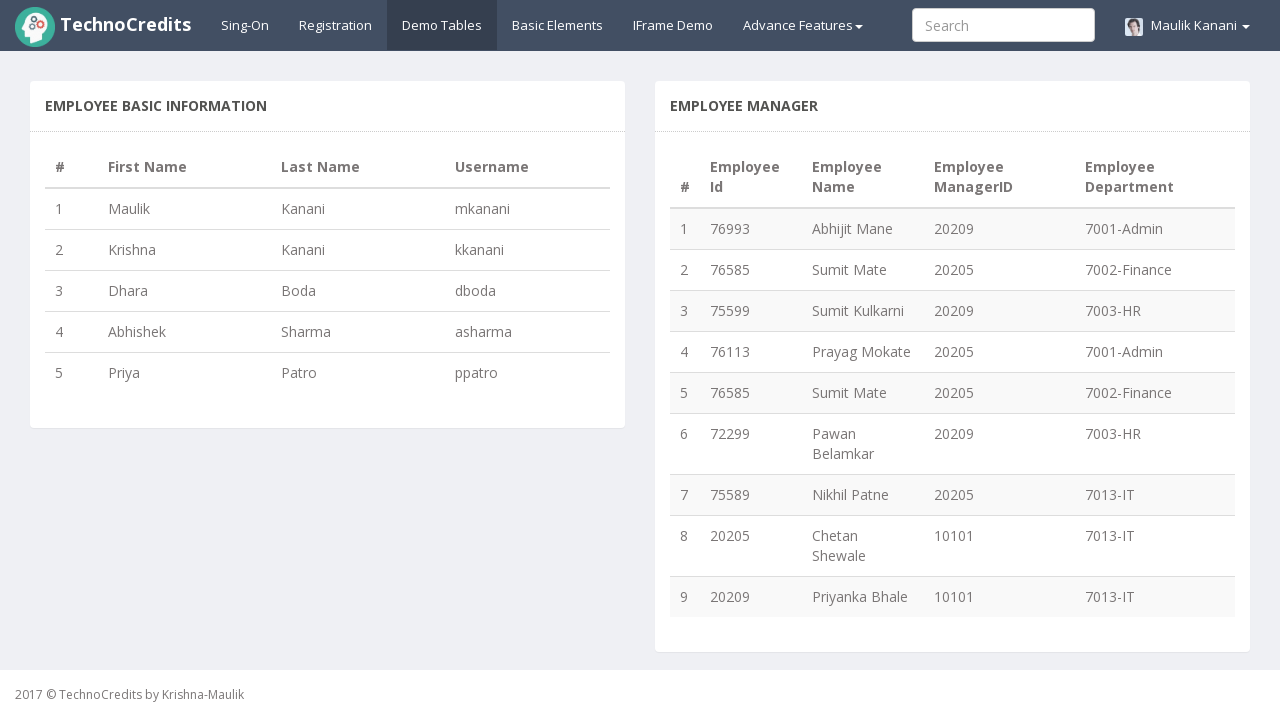

Located manager ID cell in table2 row 4, column 4
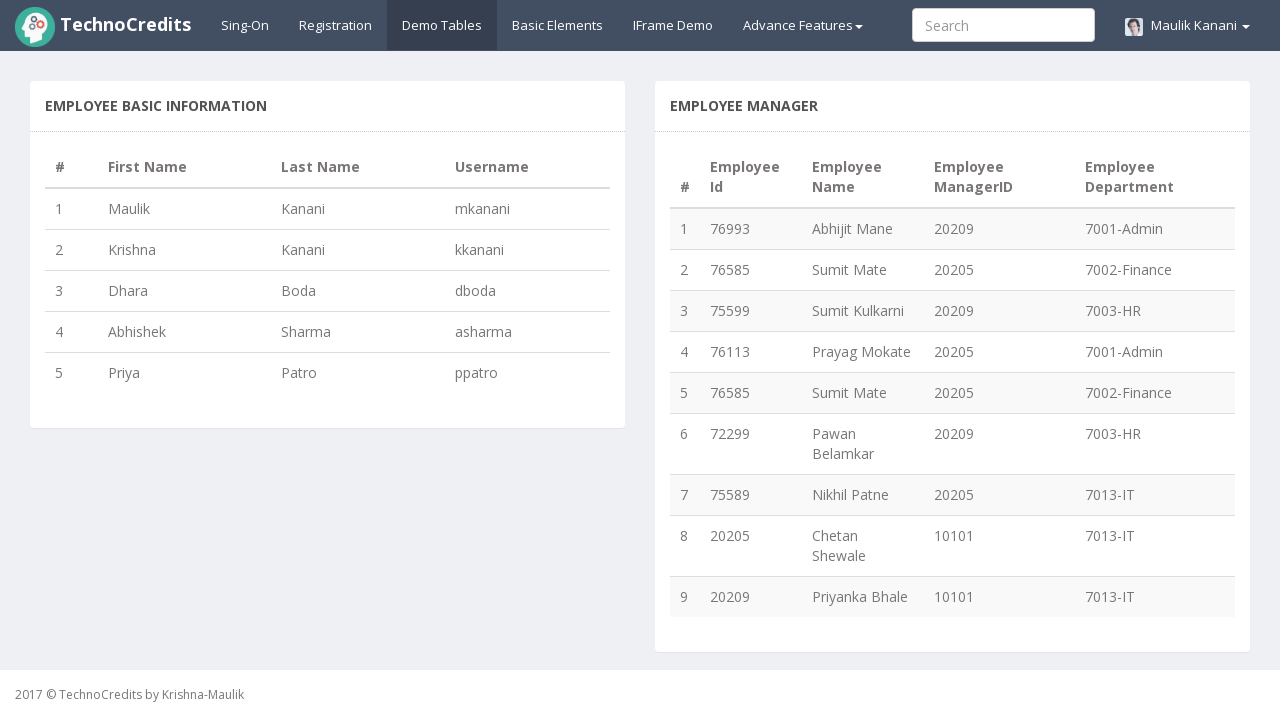

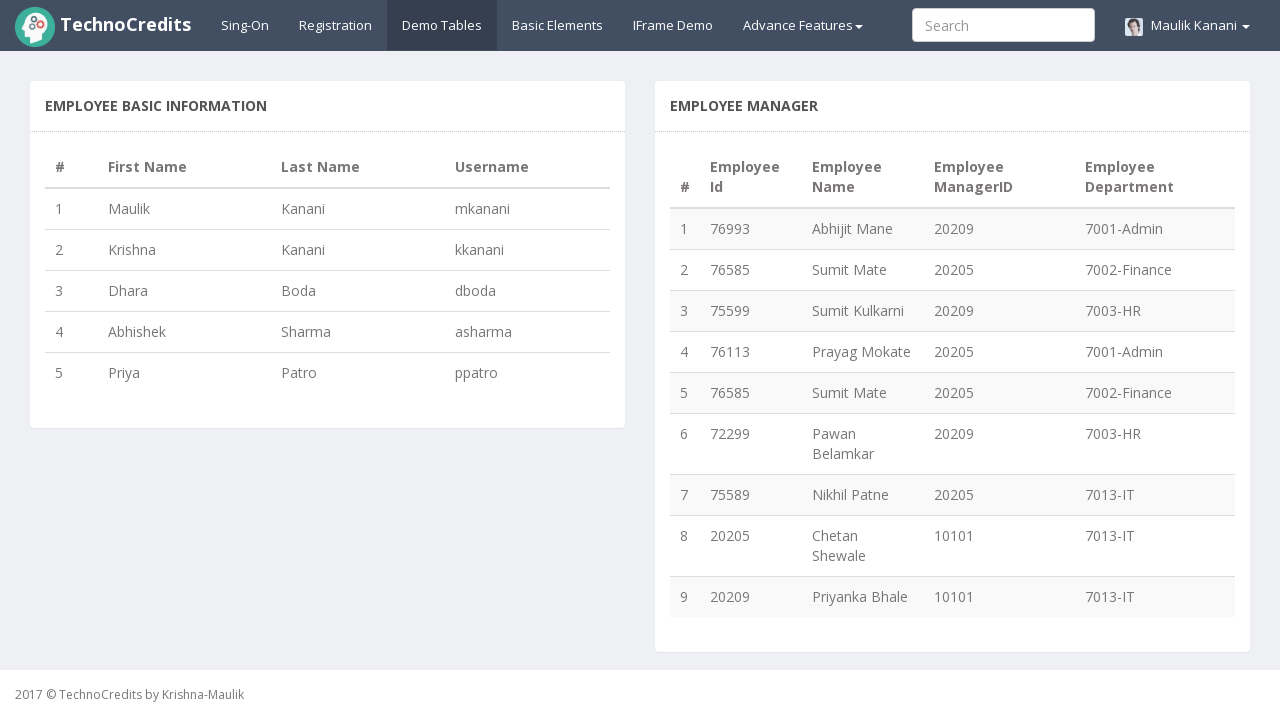